Tests dropdown select by selecting options by visible text and by value

Starting URL: https://bonigarcia.dev/selenium-webdriver-java/web-form.html

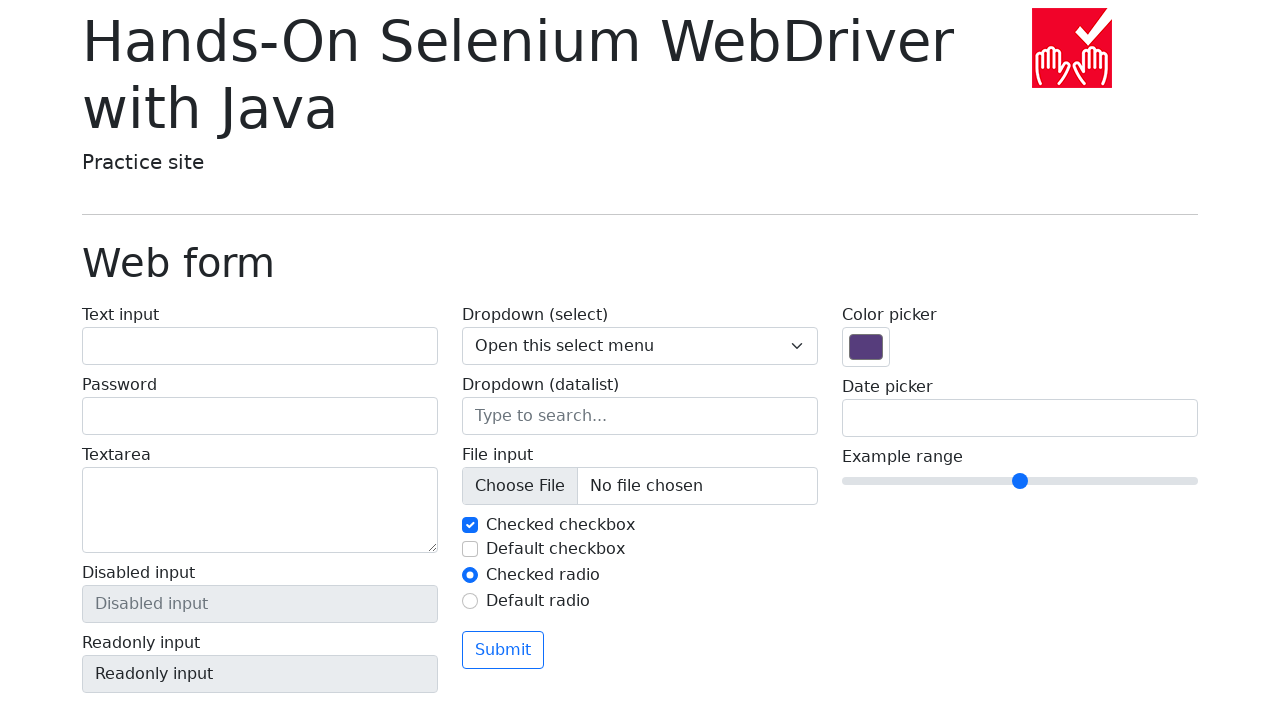

Selected 'Two' from dropdown by label on select[name='my-select']
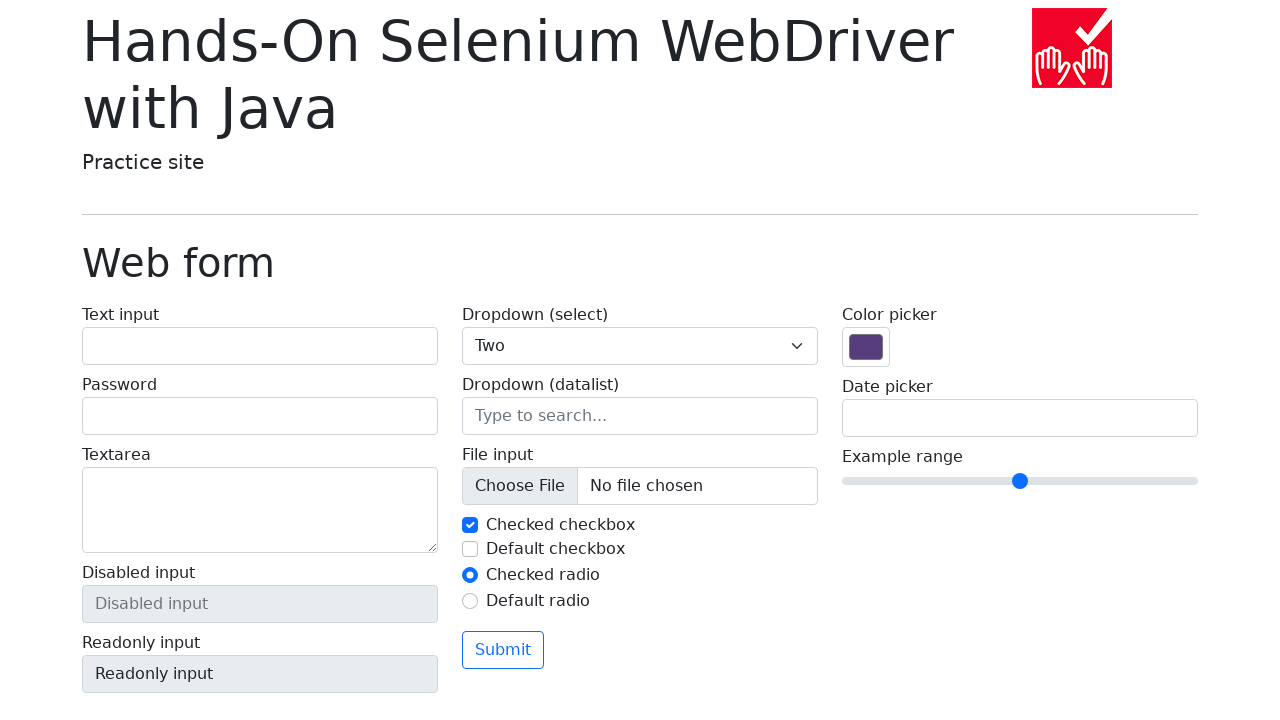

Verified dropdown selection is '2'
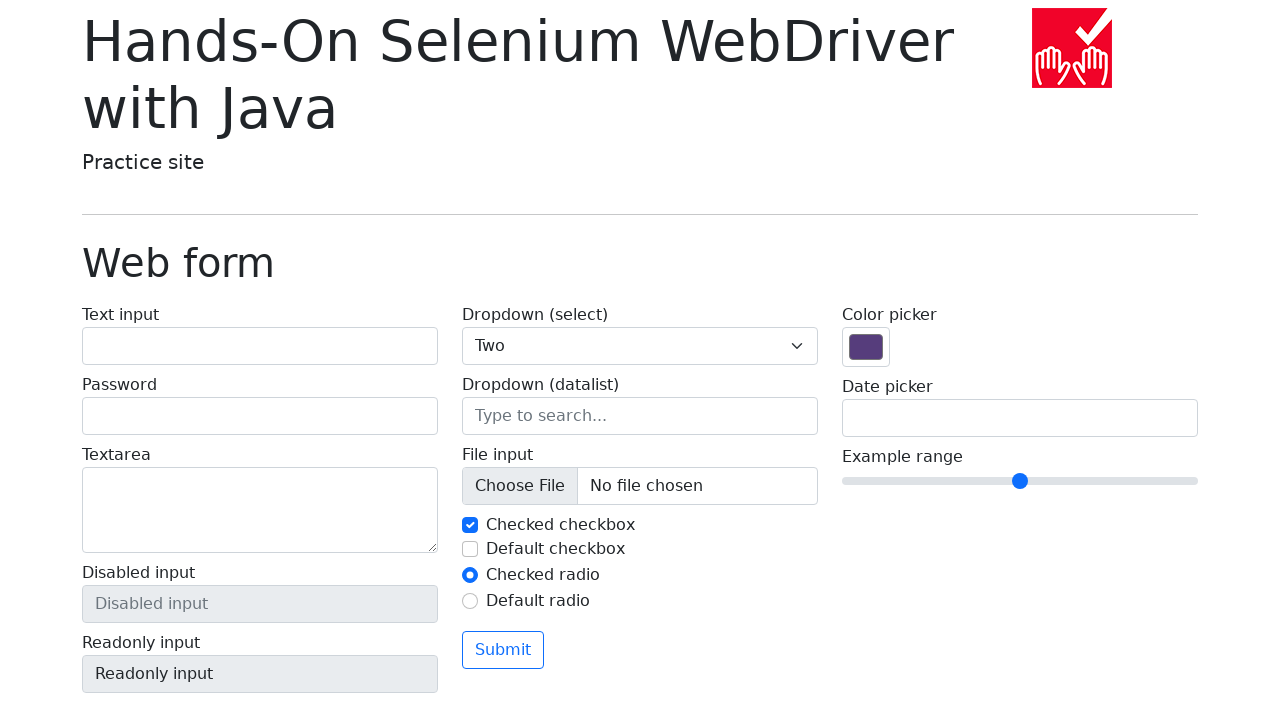

Selected 'Three' from dropdown by value on select[name='my-select']
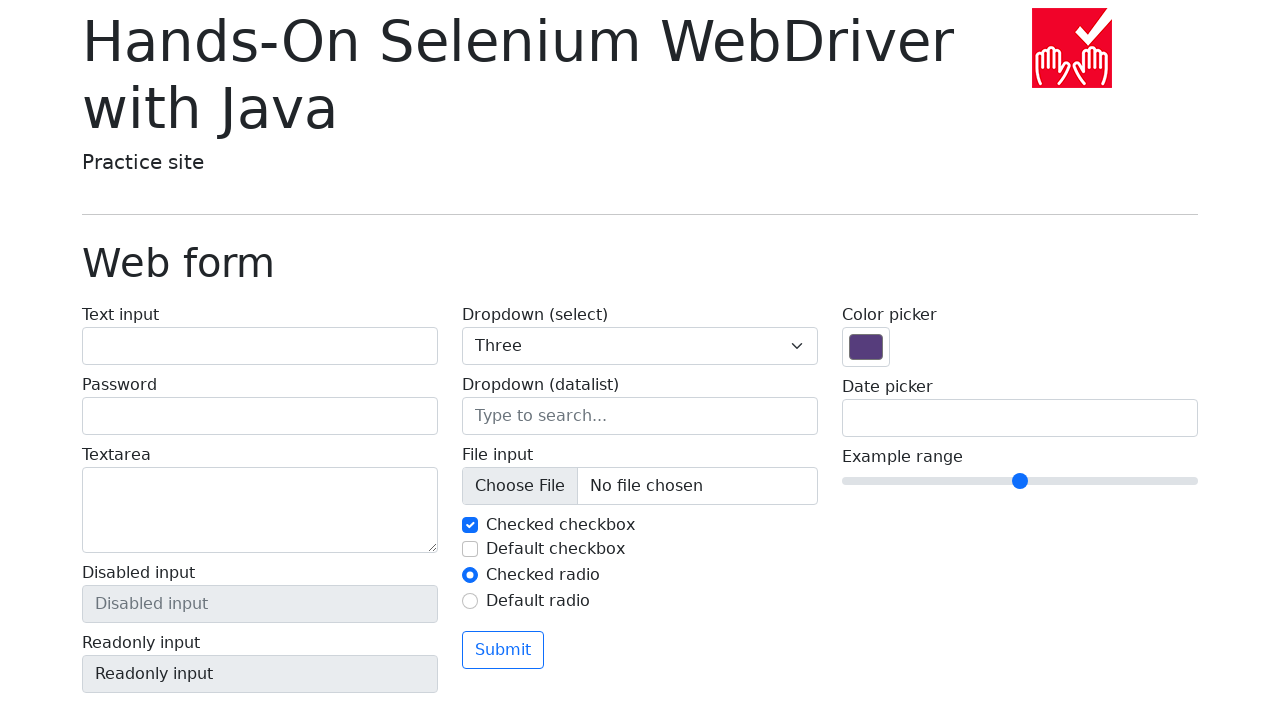

Verified dropdown selection is '3'
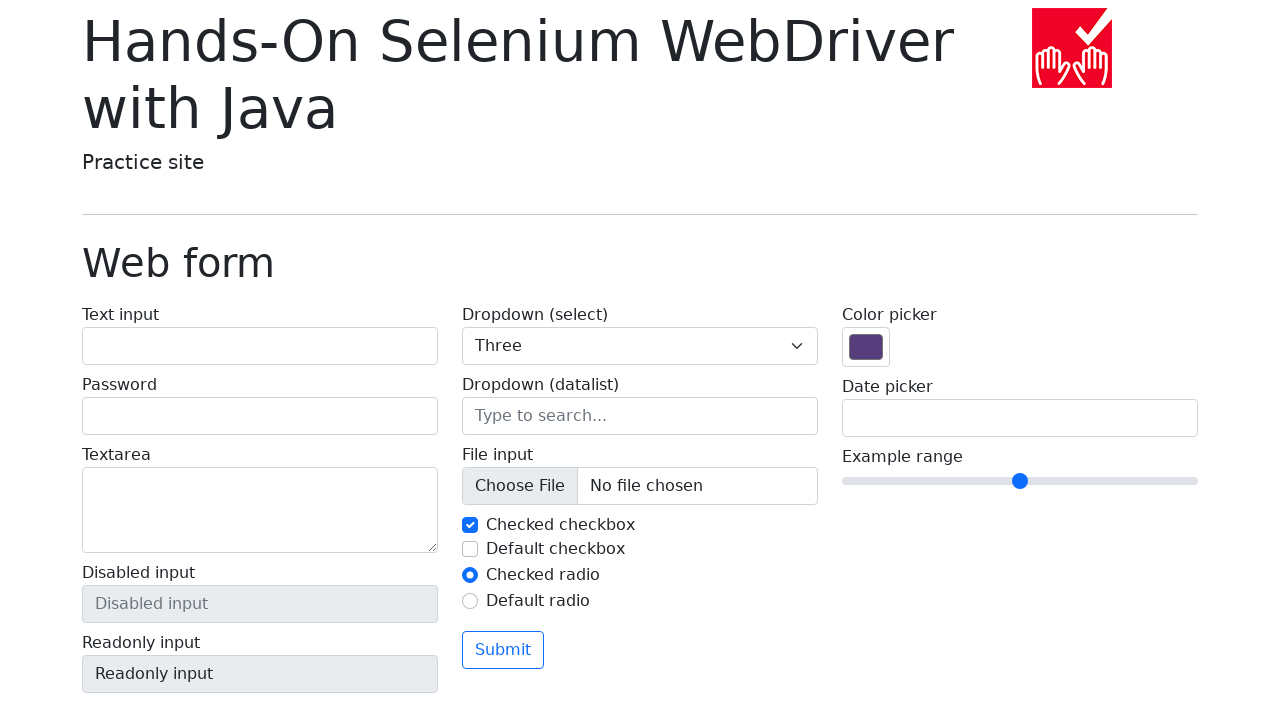

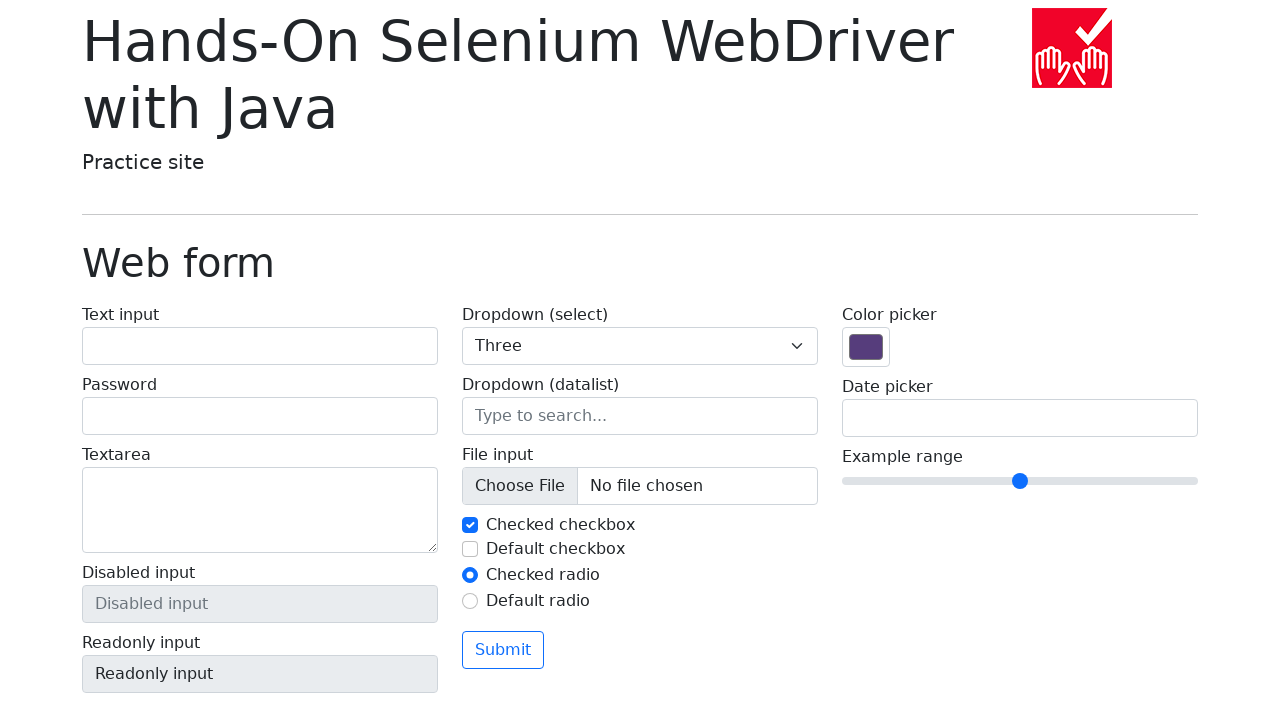